Tests basic browser navigation by visiting a Udemy course page, refreshing it, navigating to PyPI selenium page, resizing the window, and navigating back

Starting URL: https://www.udemy.com/course/learn-selenium-automation-in-easy-python-language/

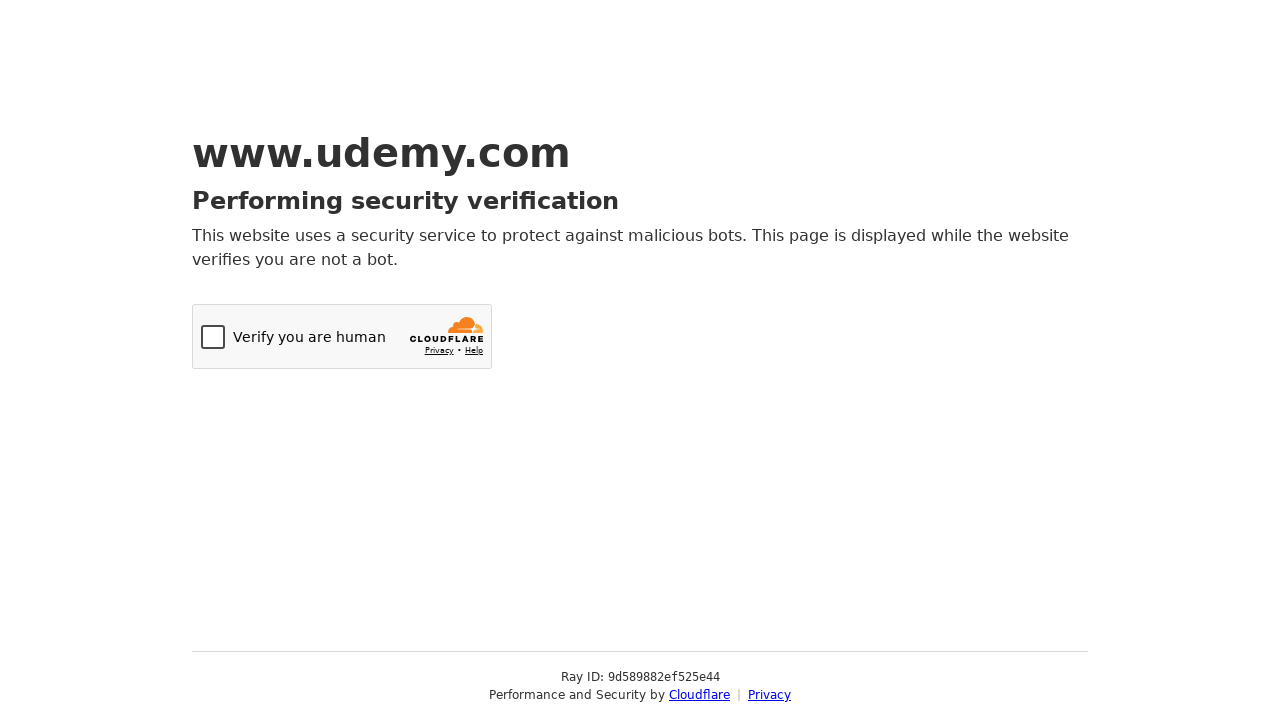

Reloaded the Udemy course page
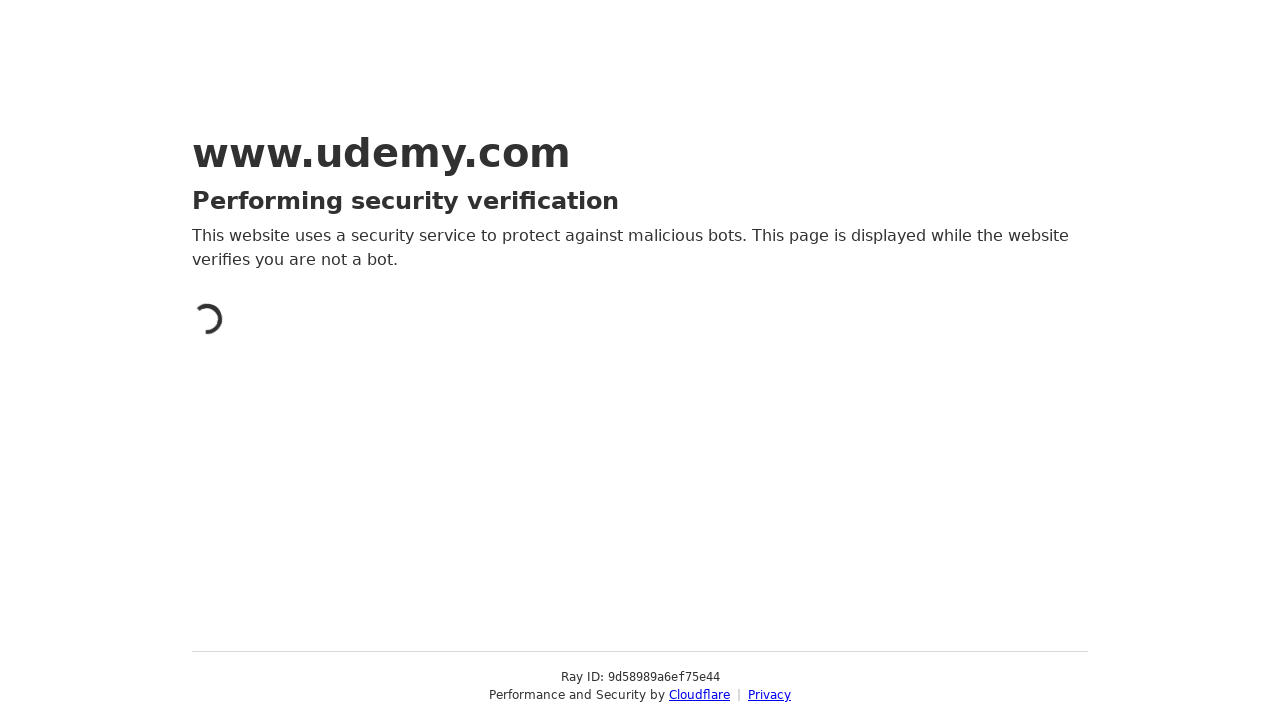

Resized window to 1920x1080
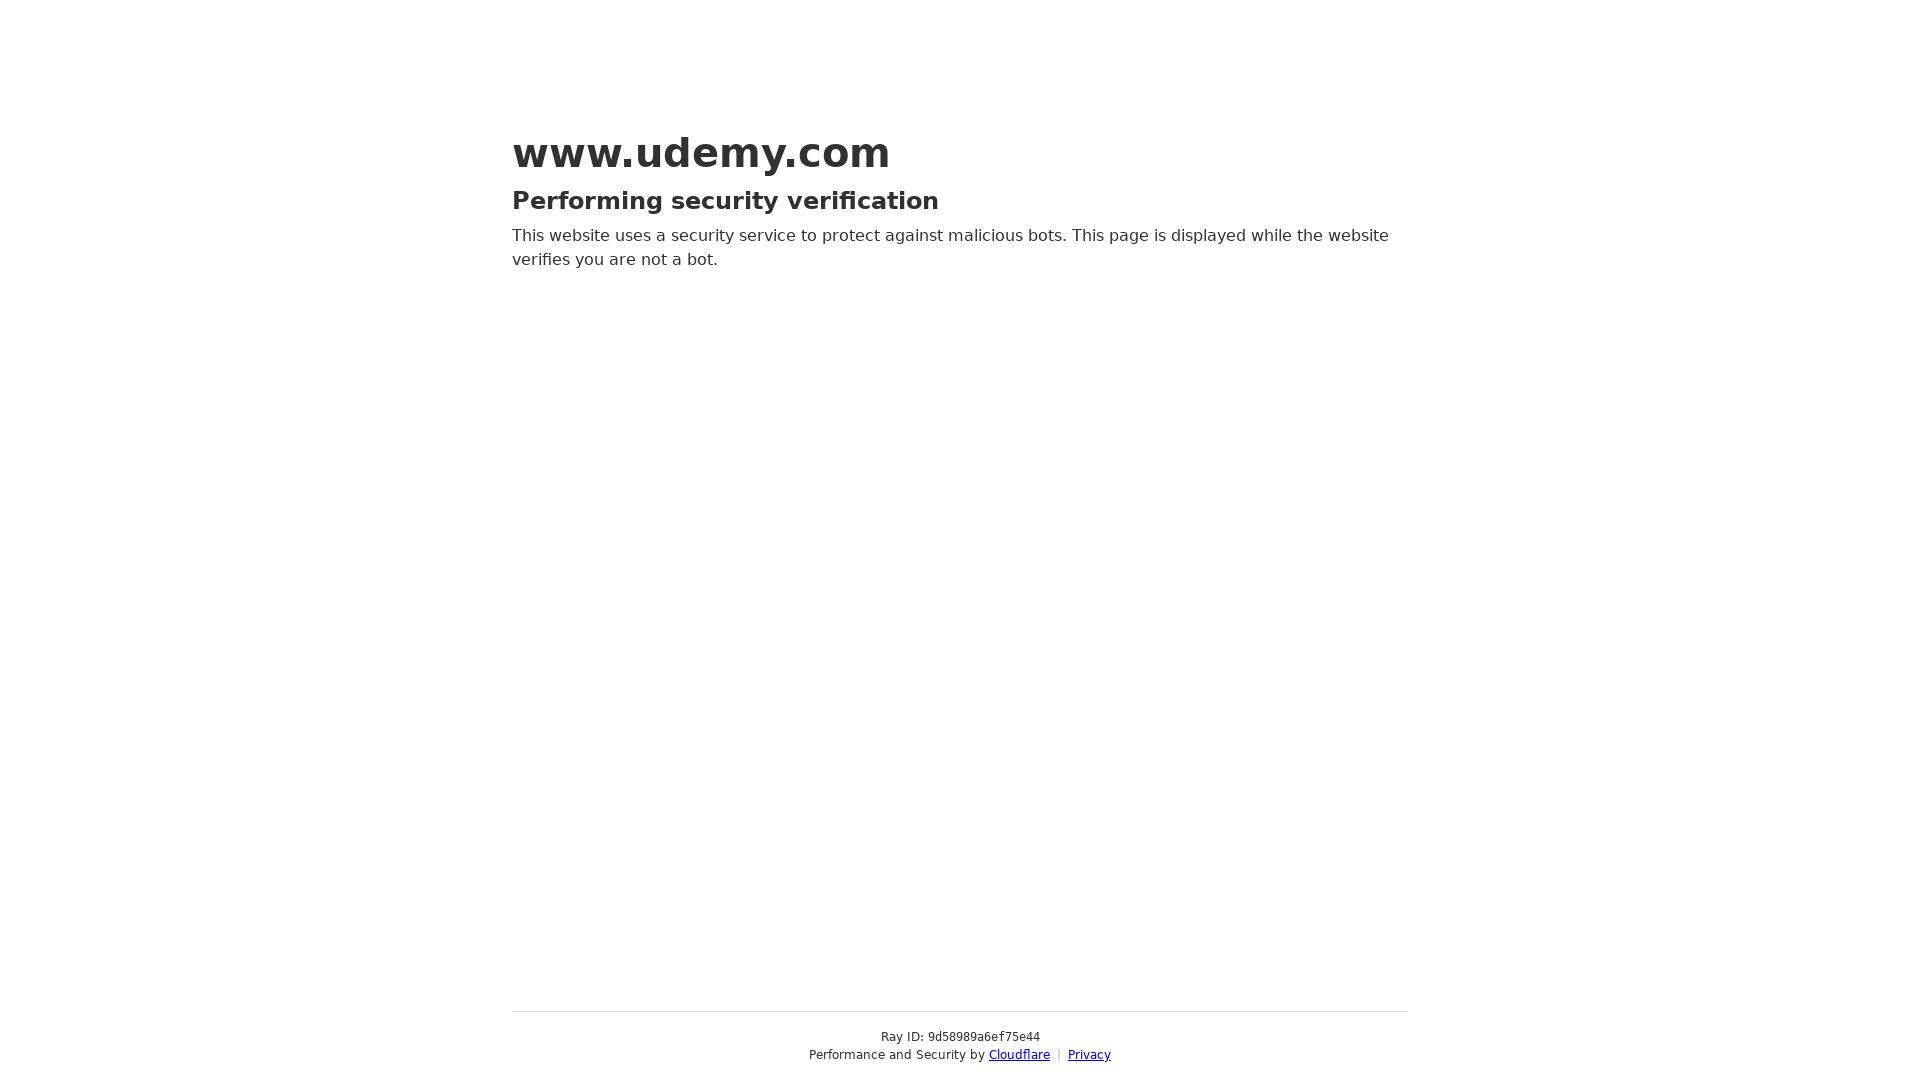

Navigated to PyPI selenium project page
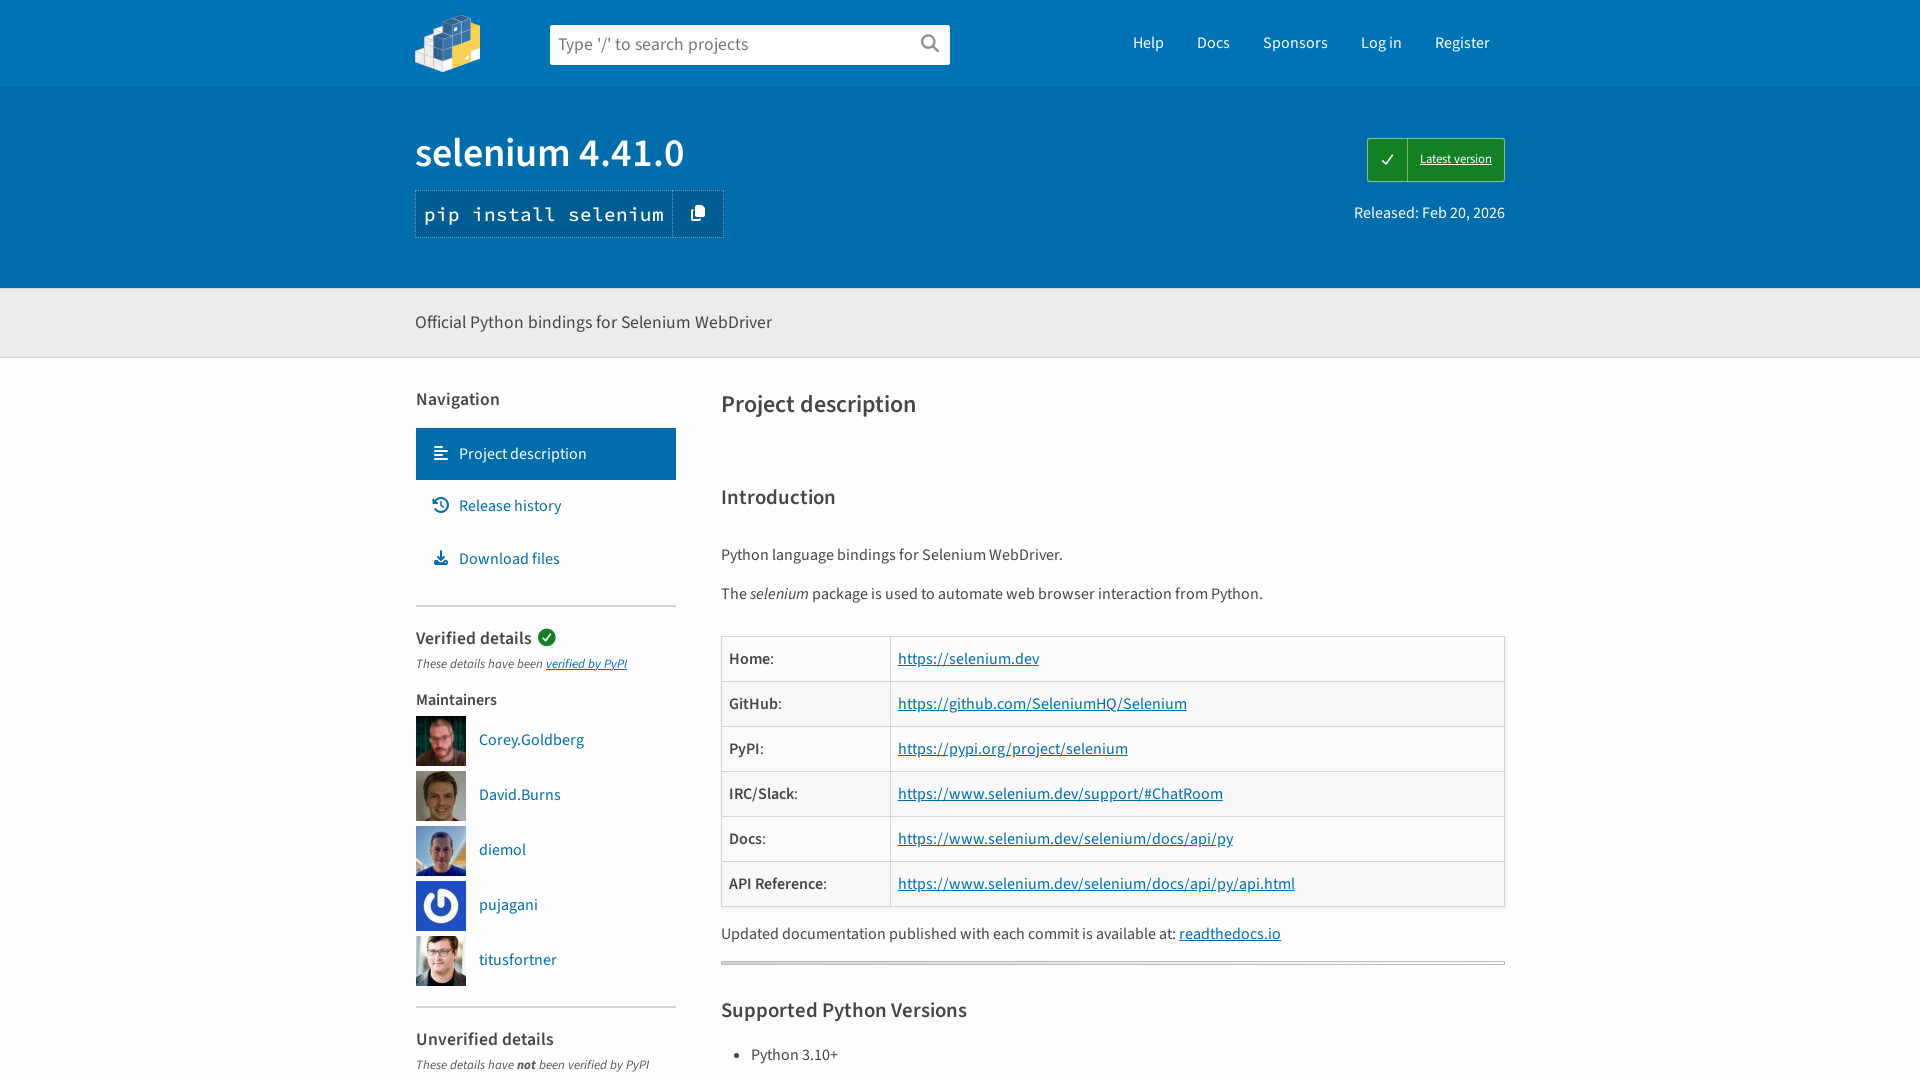

Resized window to 800x600
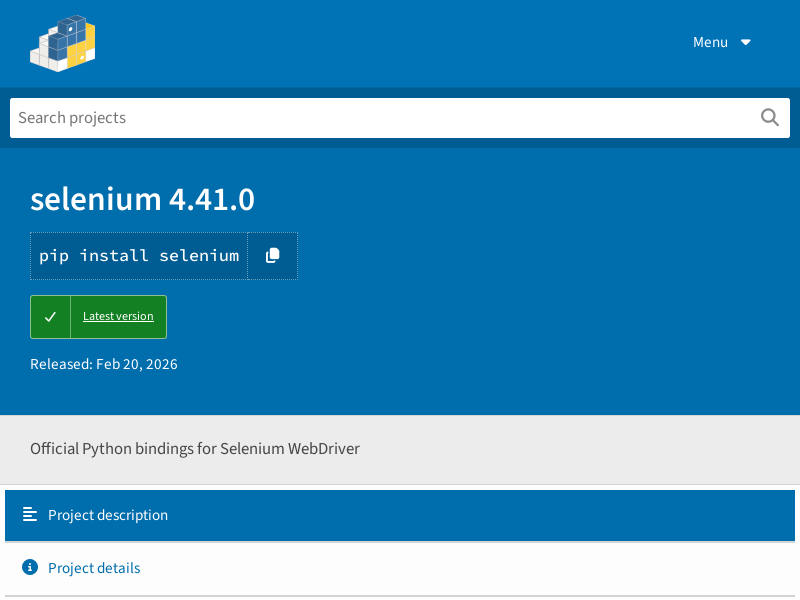

Navigated back to Udemy course page
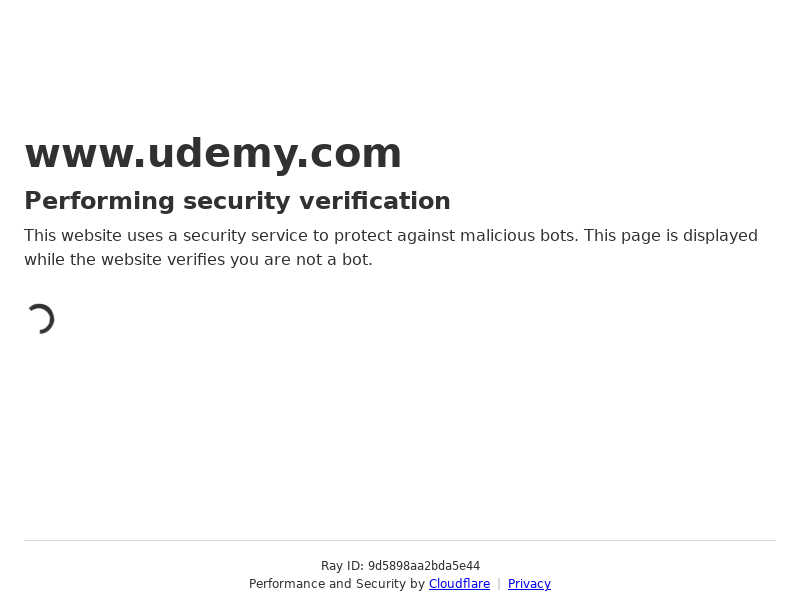

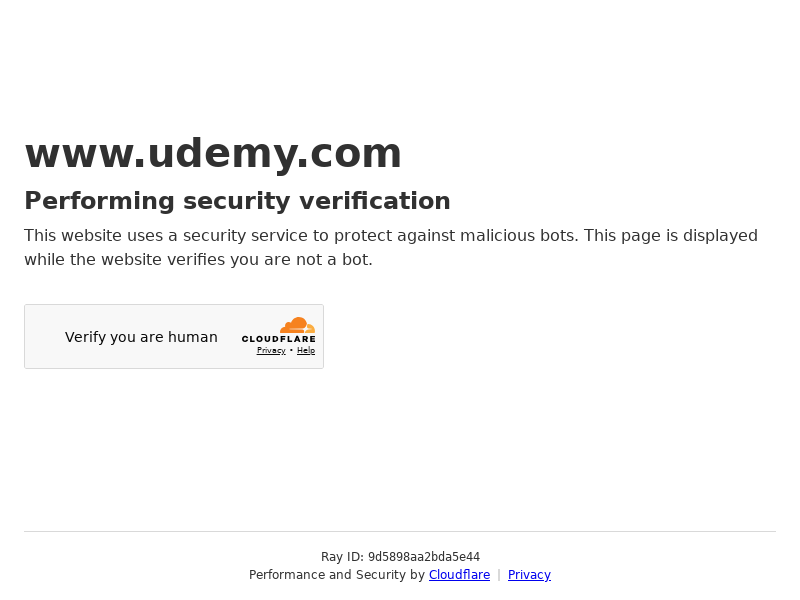